Tests form interaction by reading an attribute value from an image element, calculating a mathematical function from it, filling the result in a text field, checking a checkbox, selecting a radio button, and submitting the form.

Starting URL: http://suninjuly.github.io/get_attribute.html

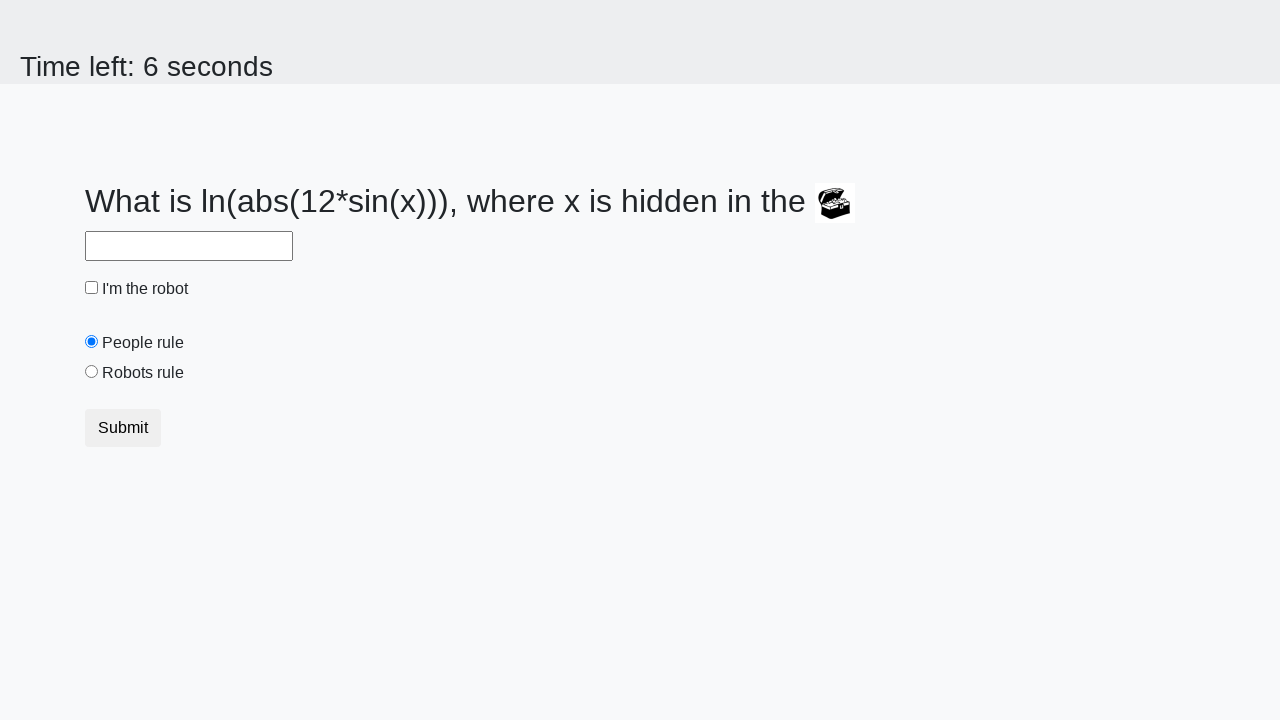

Located treasure image element
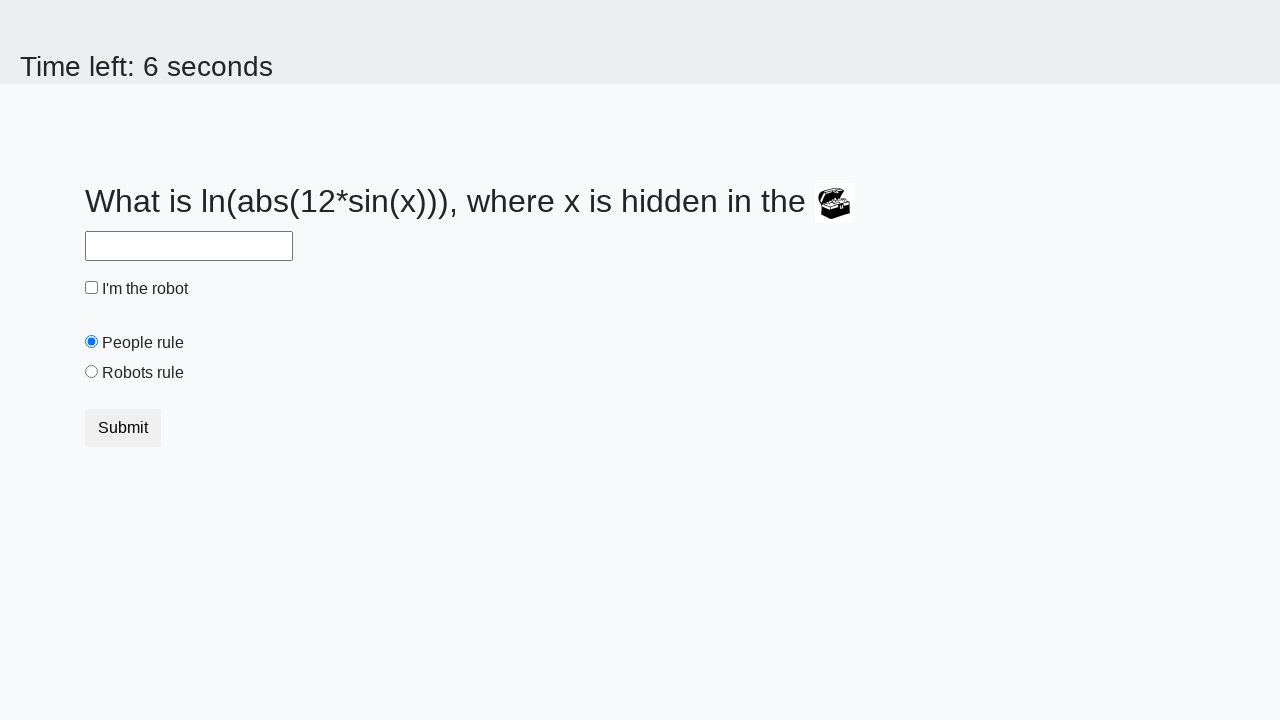

Extracted valuex attribute from treasure image
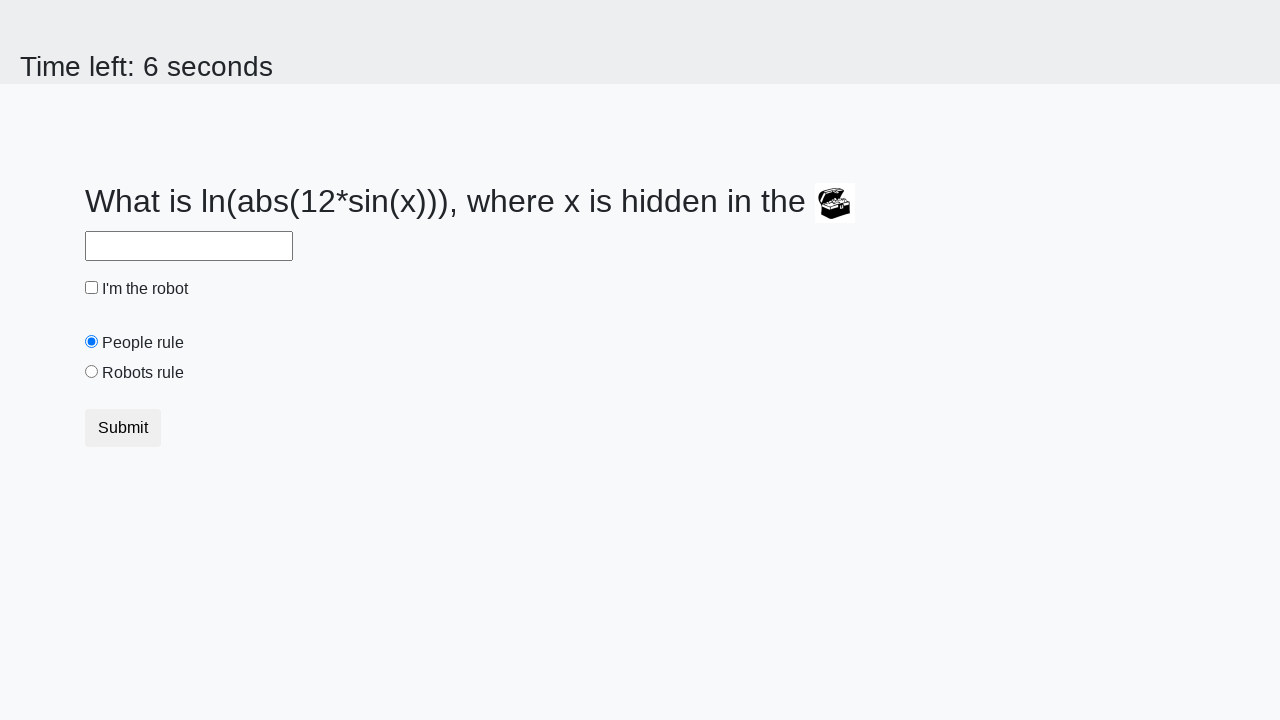

Calculated mathematical function: log(abs(12 * sin(588.0))) = 1.789287234286002
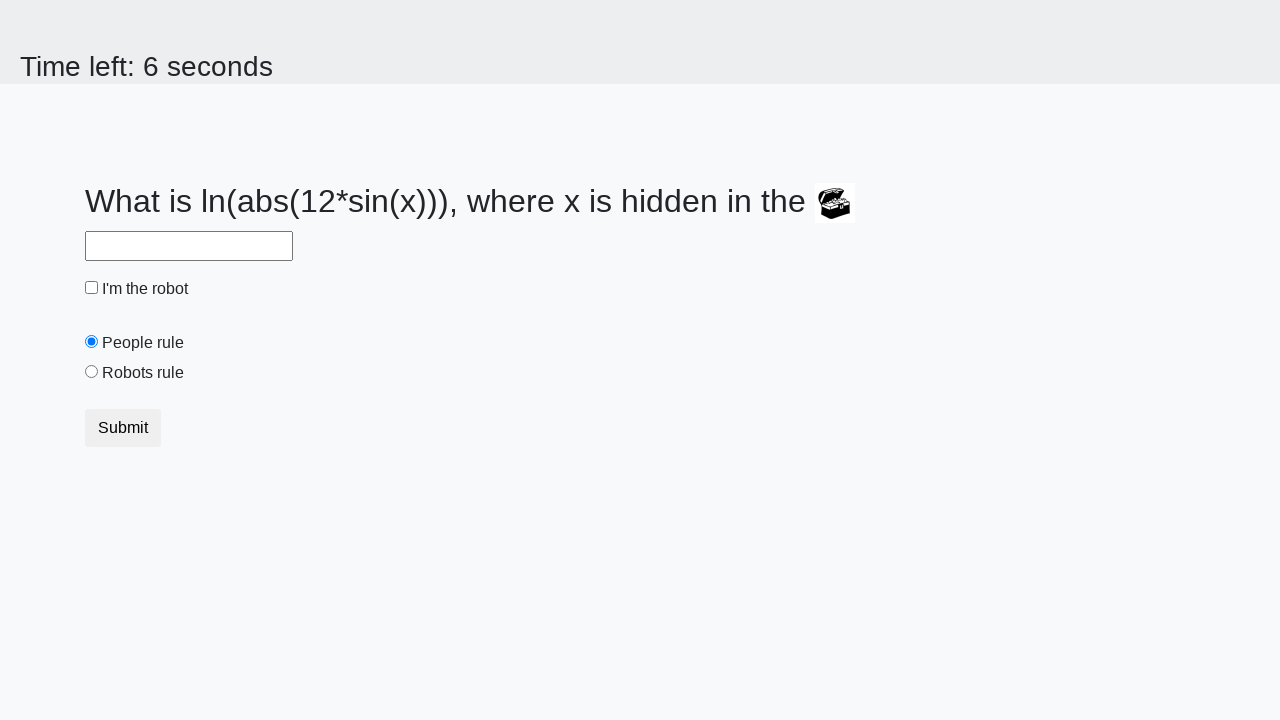

Filled answer field with calculated value 1.789287234286002 on #answer
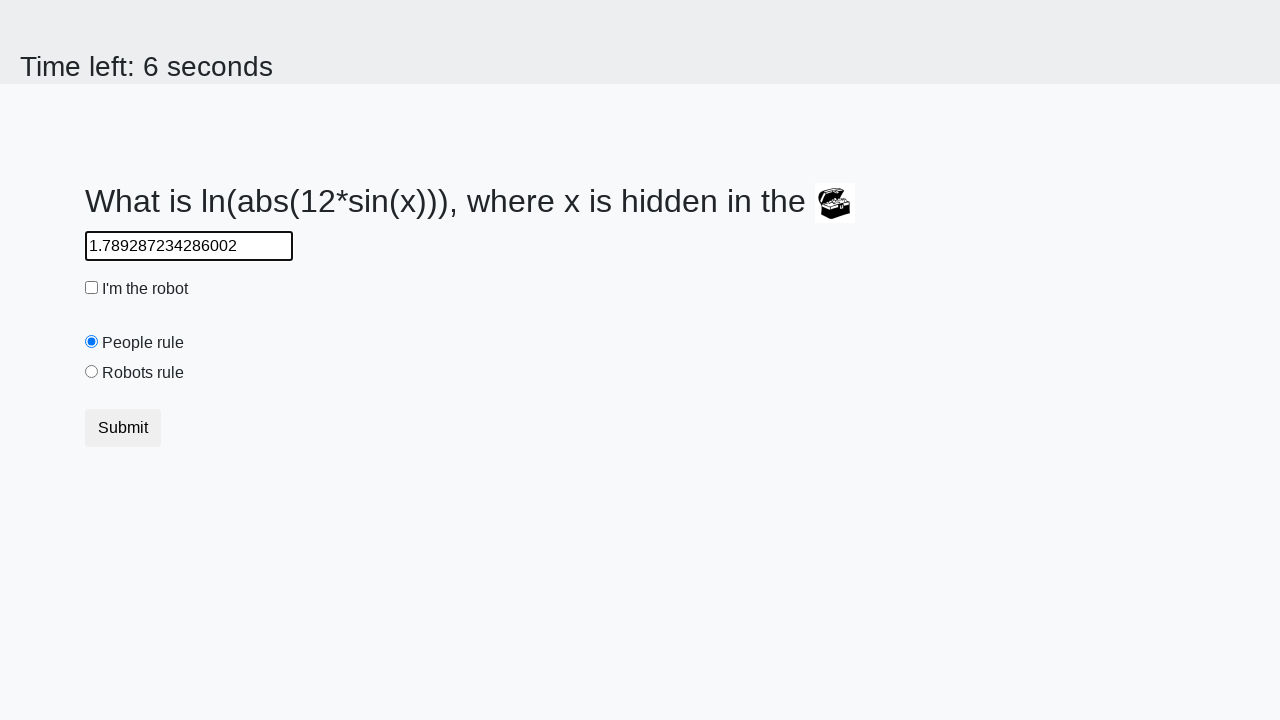

Located robot checkbox
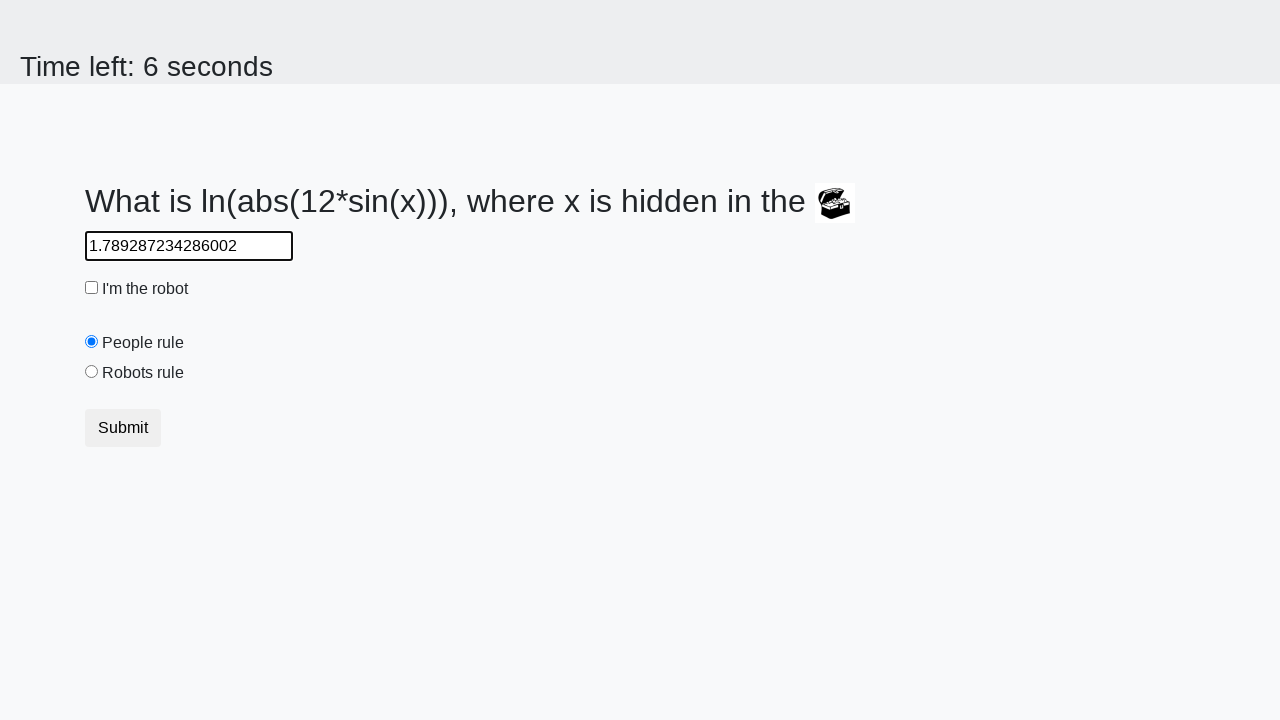

Checked the 'I'm the robot' checkbox at (92, 288) on #robotCheckbox
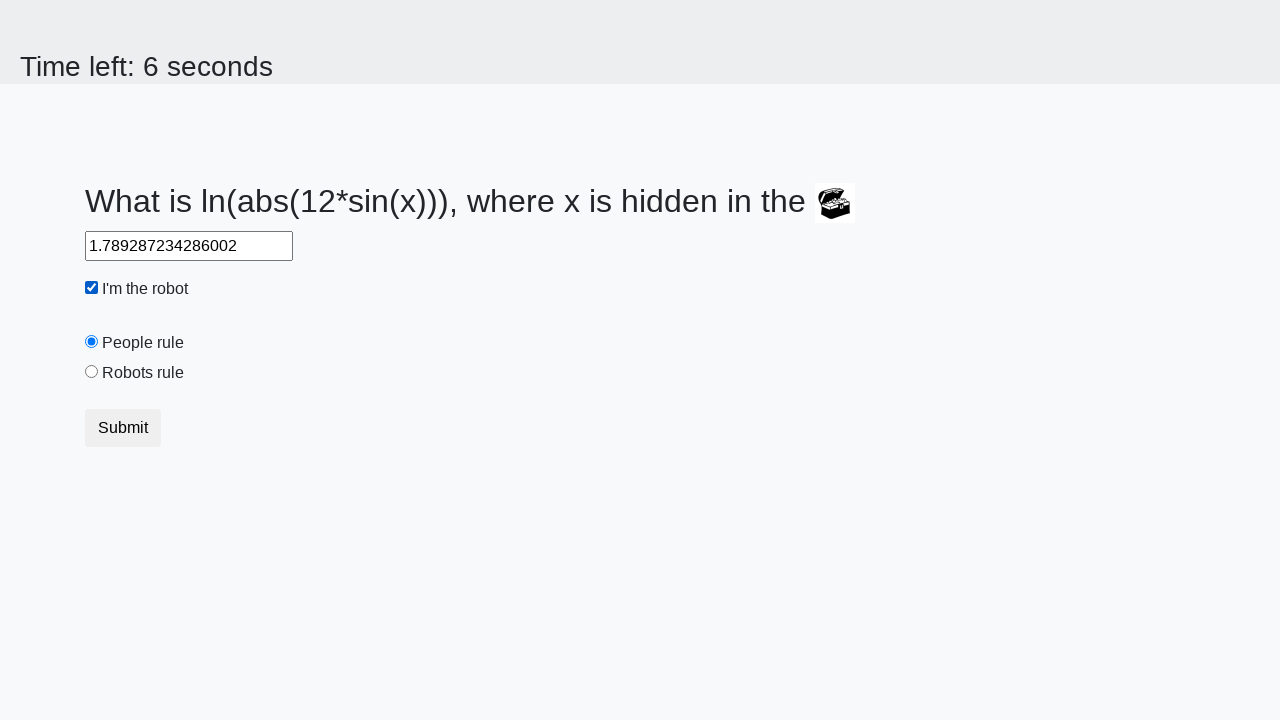

Located 'Robots rule!' radio button
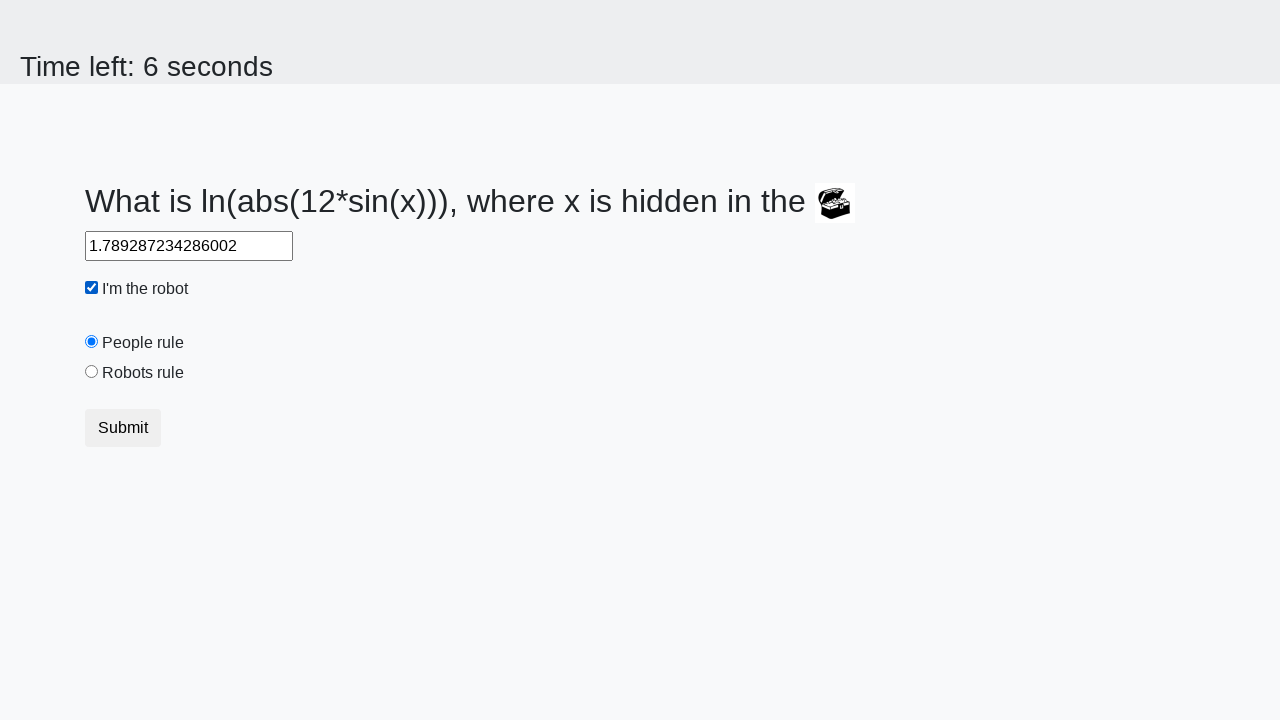

Selected 'Robots rule!' radio button at (92, 372) on #robotsRule
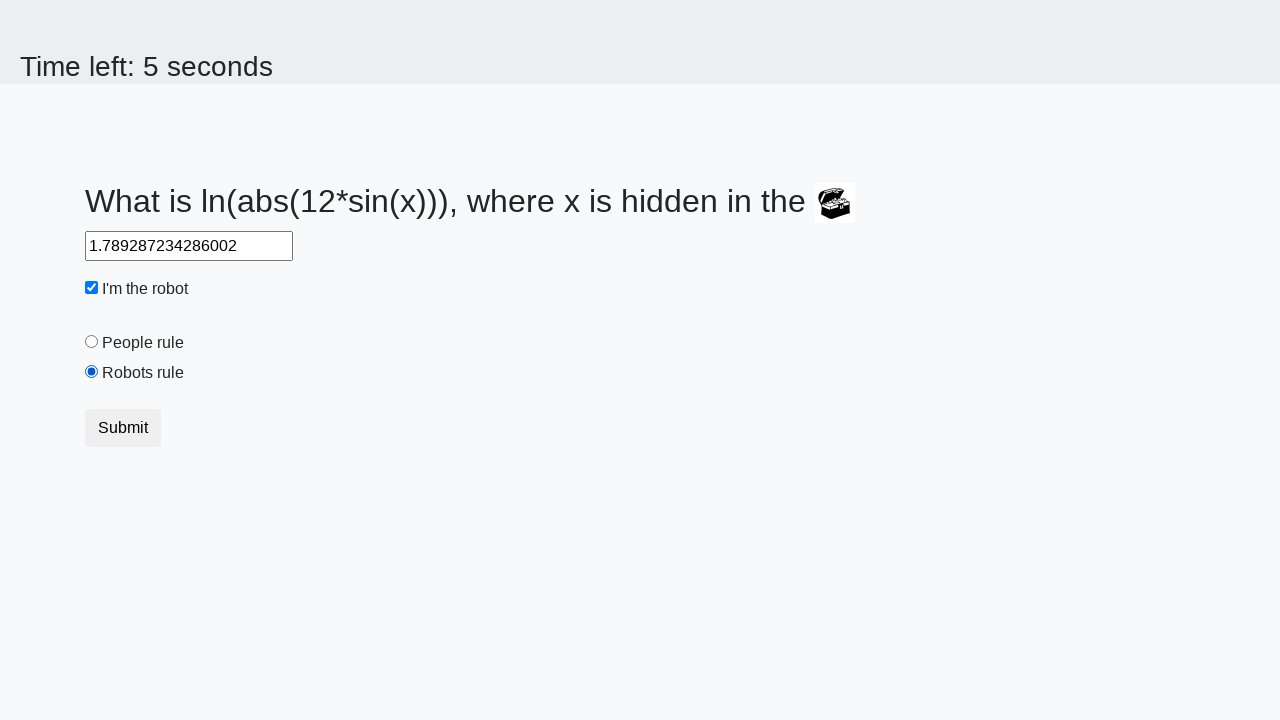

Clicked Submit button to submit the form at (123, 428) on button.btn
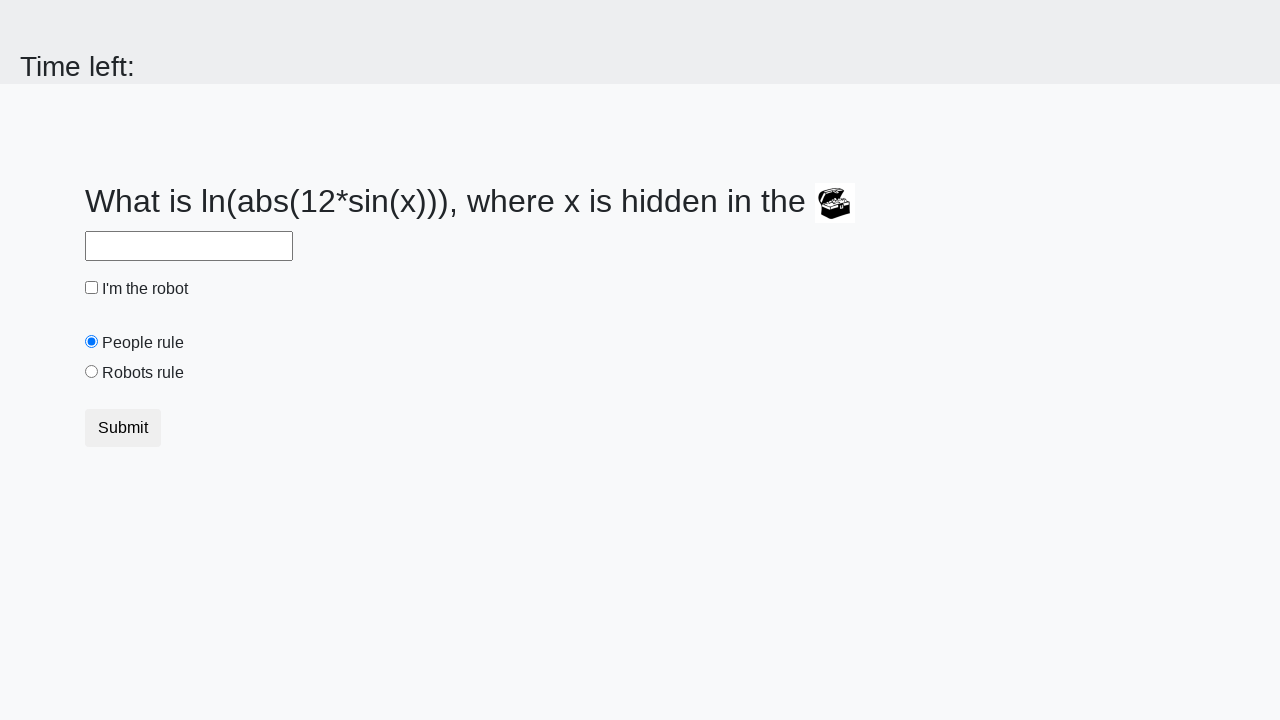

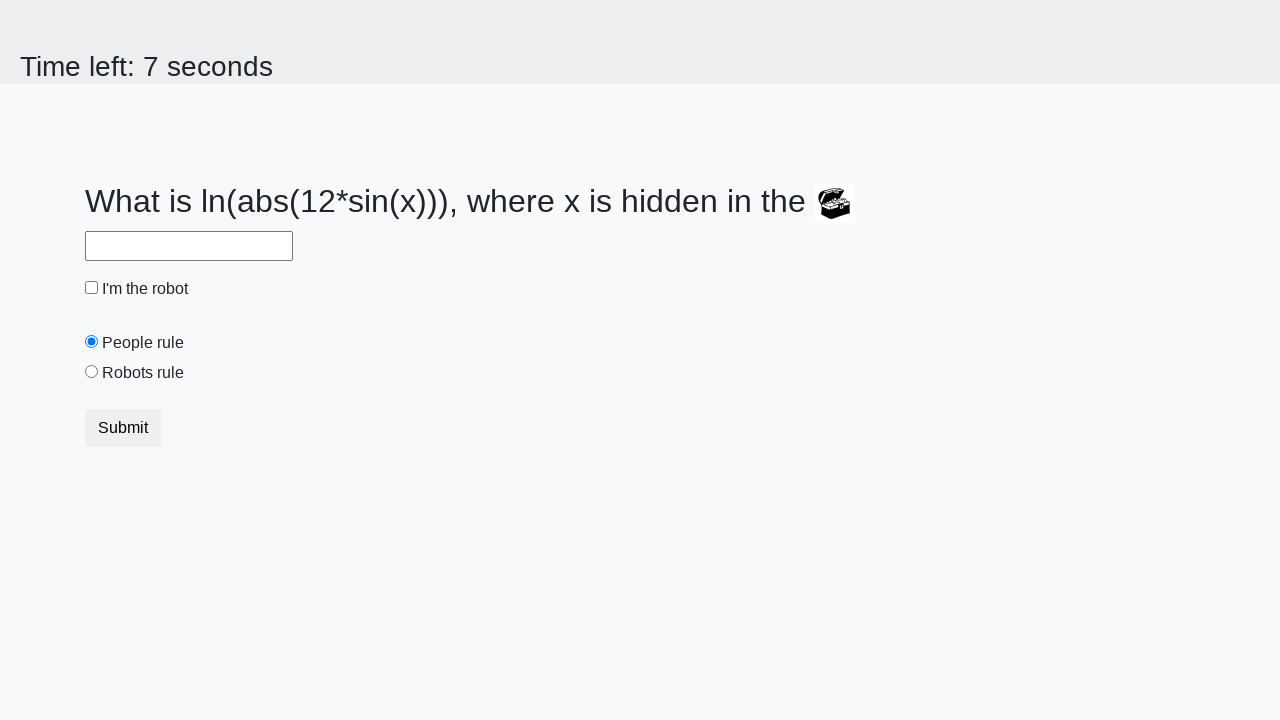